Tests the contact us text area by verifying the comments box is initially empty, then typing a test message into it

Starting URL: https://cbarnc.github.io/Group3-repo-projects/

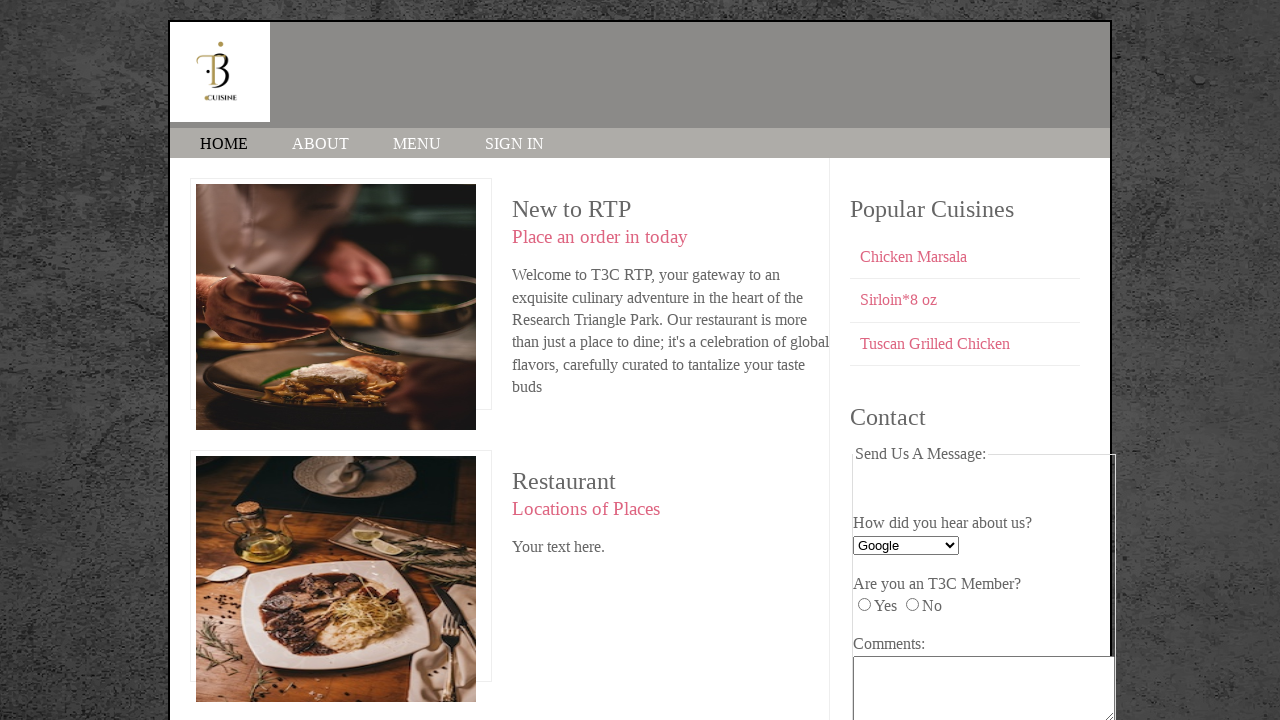

Located the comments text area element
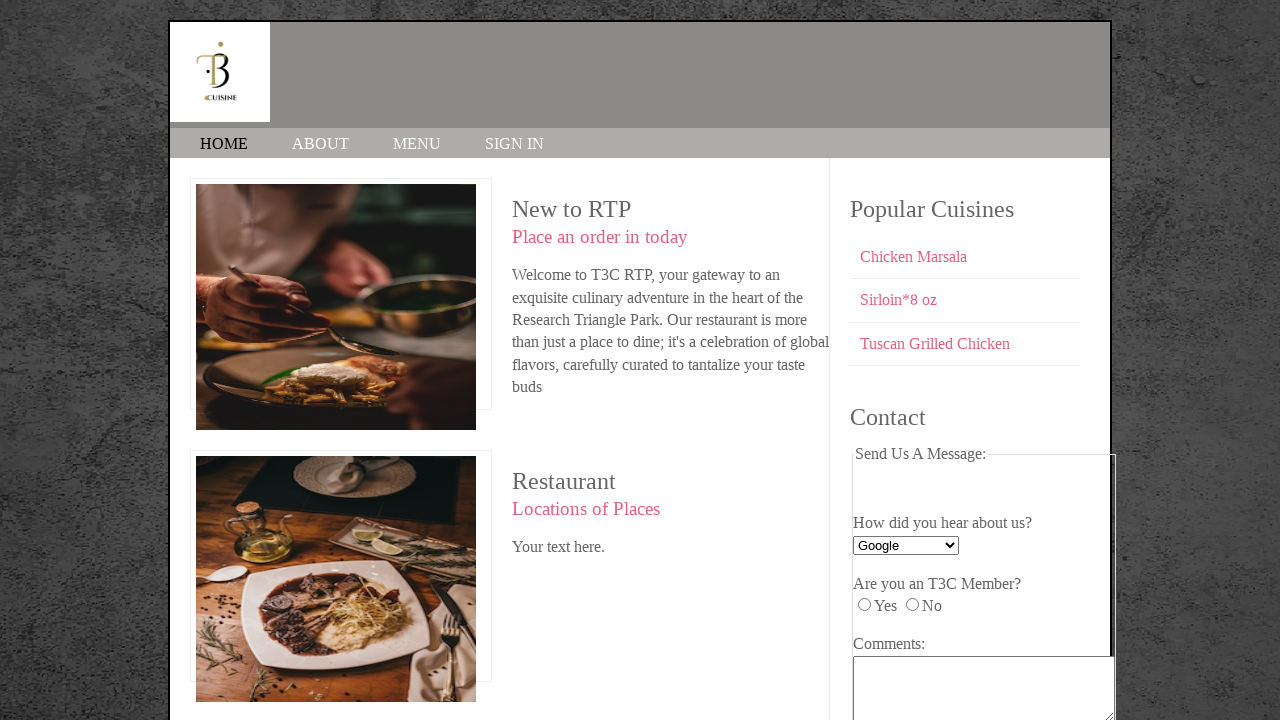

Verified comments box is initially empty
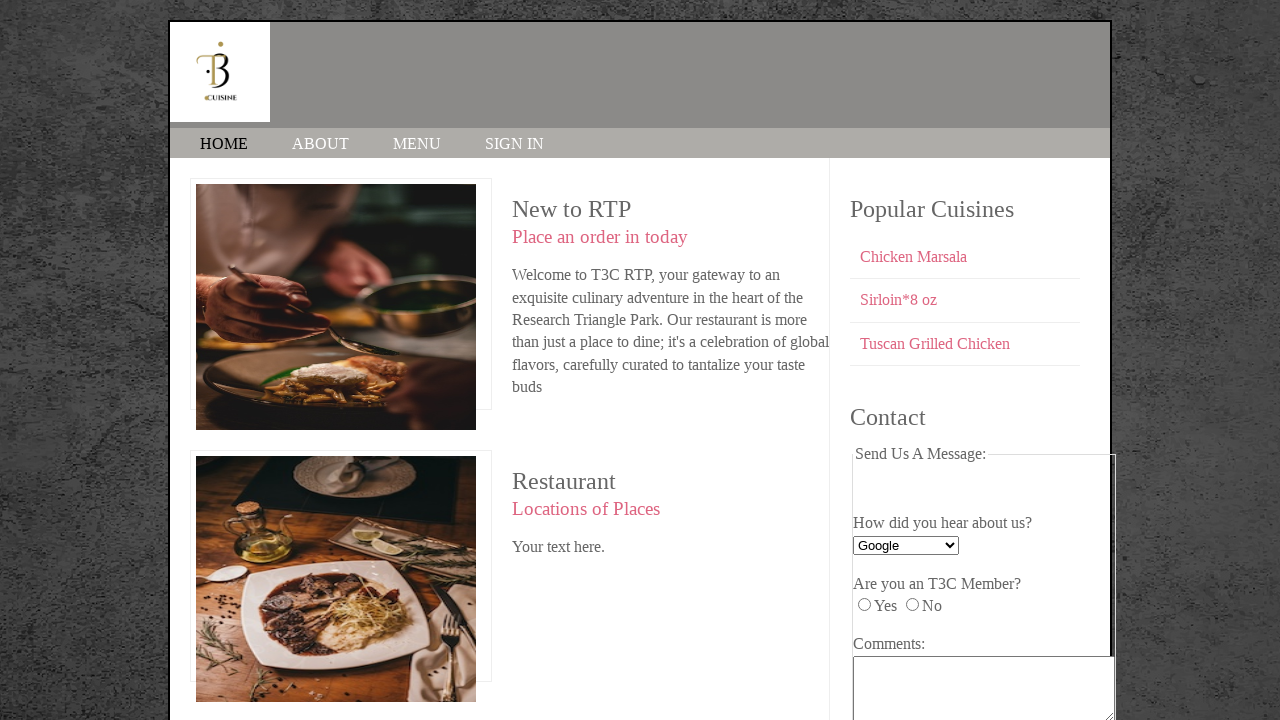

Filled comments box with test message 'This is a Test Message for the contact form' on #comments
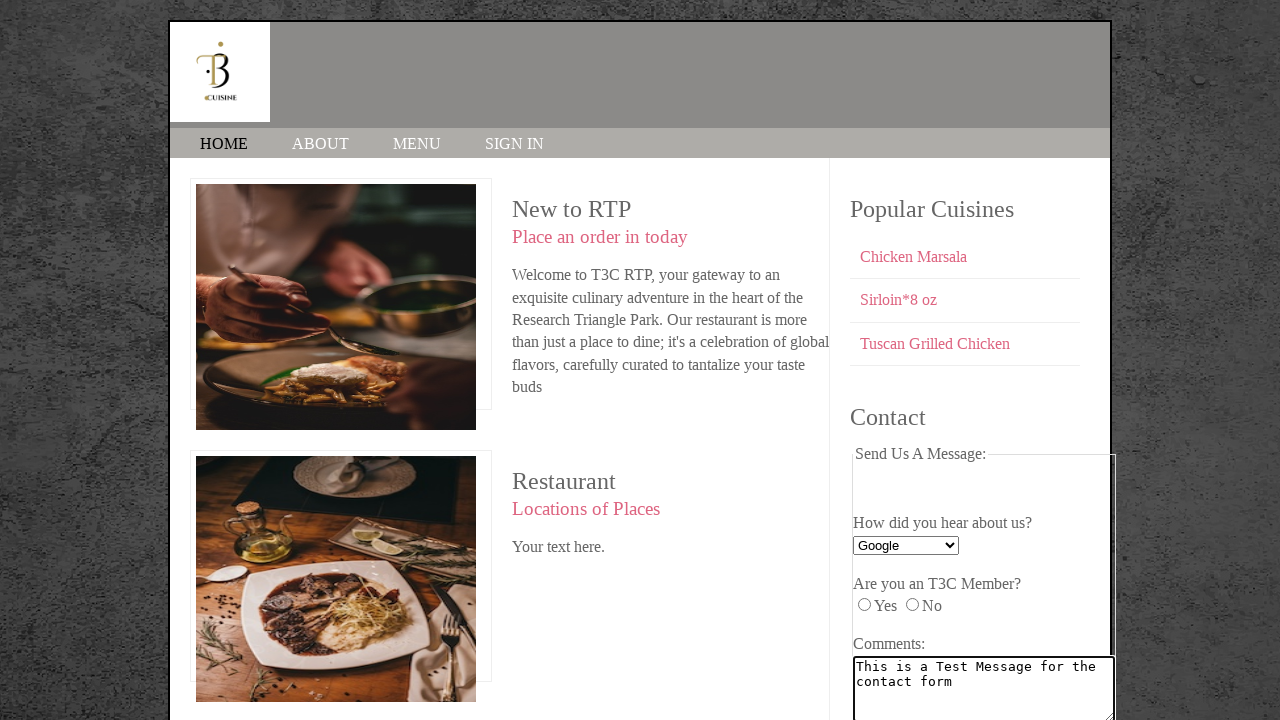

Waited 1000ms for the filled input to be visible
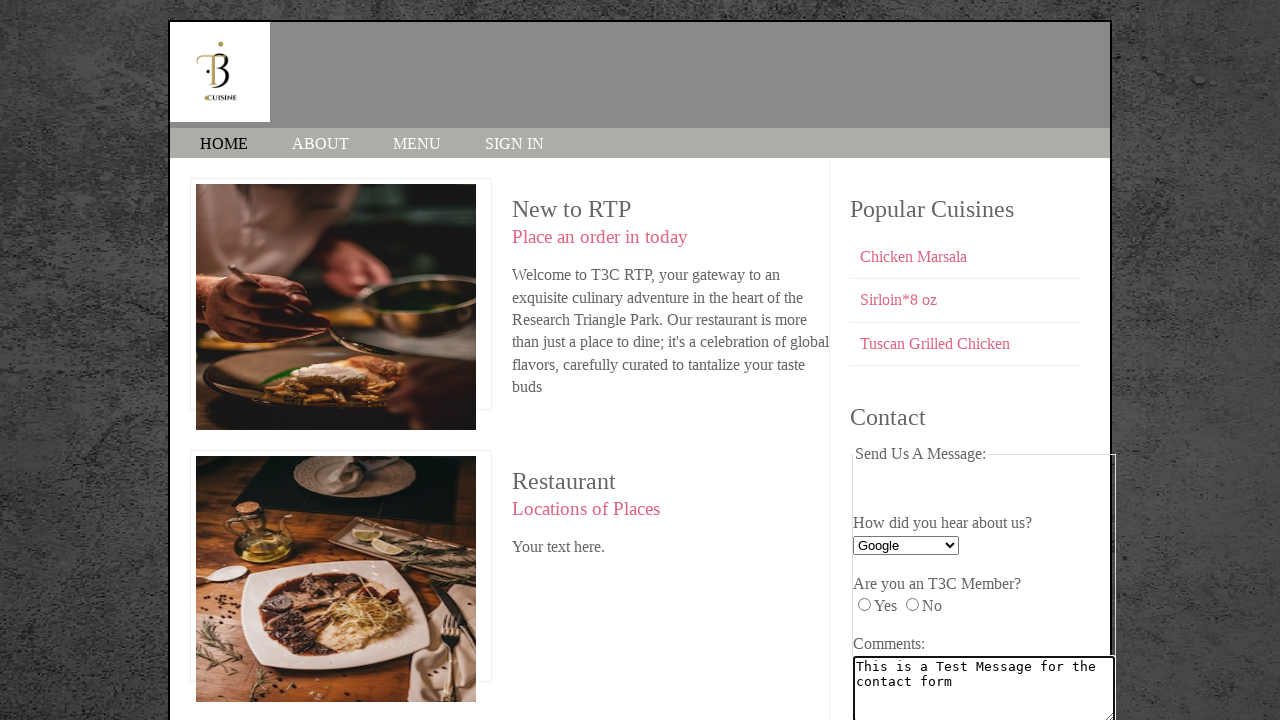

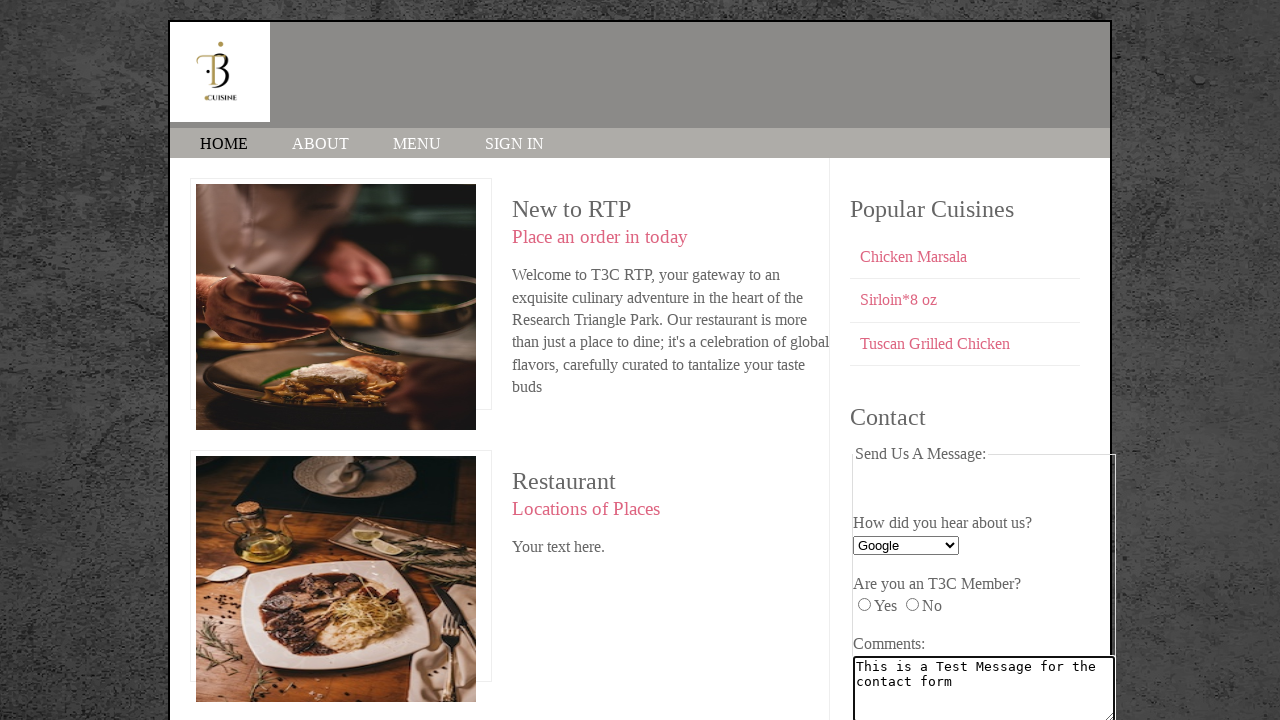